Tests sending text to a JavaScript prompt alert by clicking the third button, entering a name in the prompt, accepting it, and verifying the name appears in the result message

Starting URL: https://the-internet.herokuapp.com/javascript_alerts

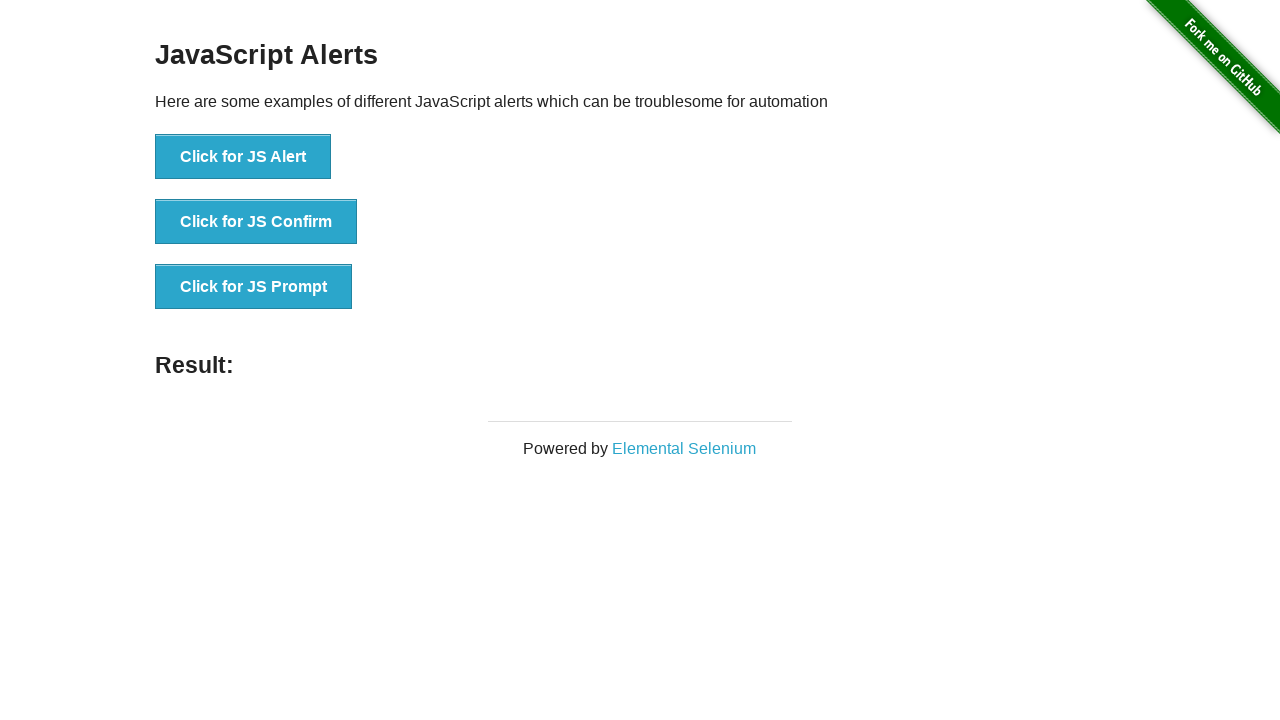

Set up dialog handler to accept prompt with 'Marcus'
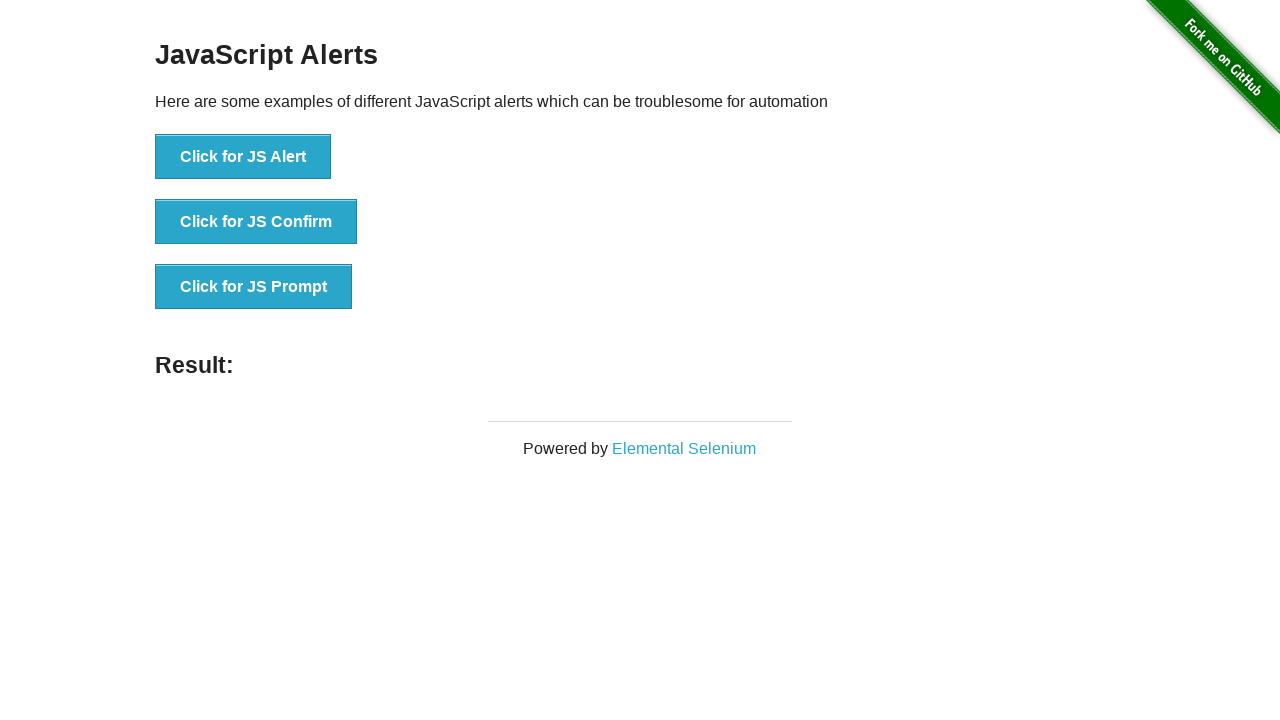

Clicked the 'Click for JS Prompt' button at (254, 287) on xpath=//*[@onclick='jsPrompt()']
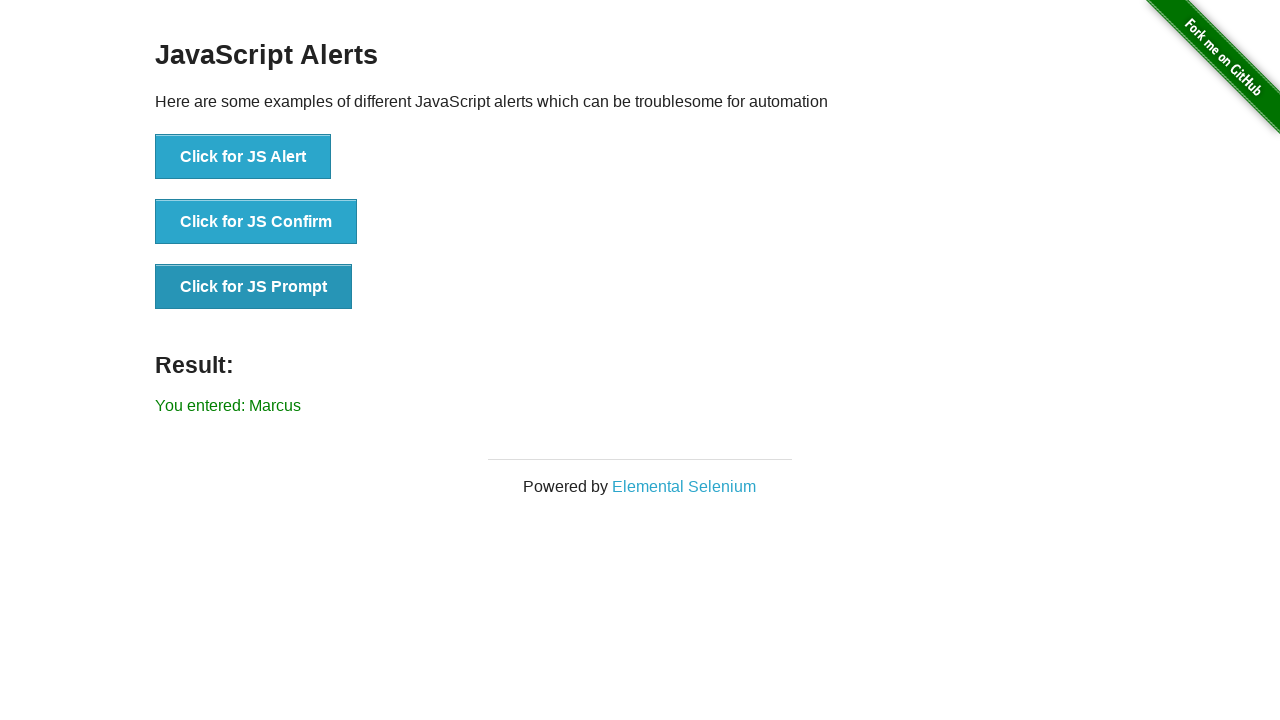

Result message element loaded
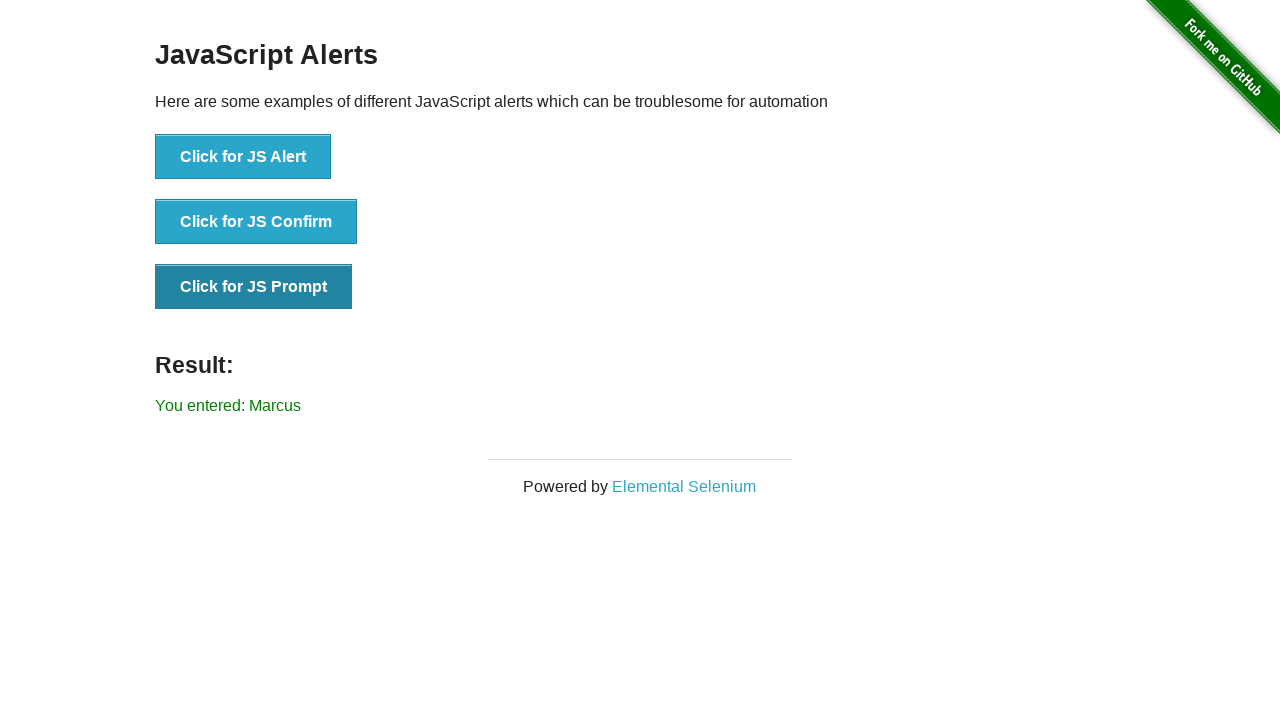

Retrieved result message text
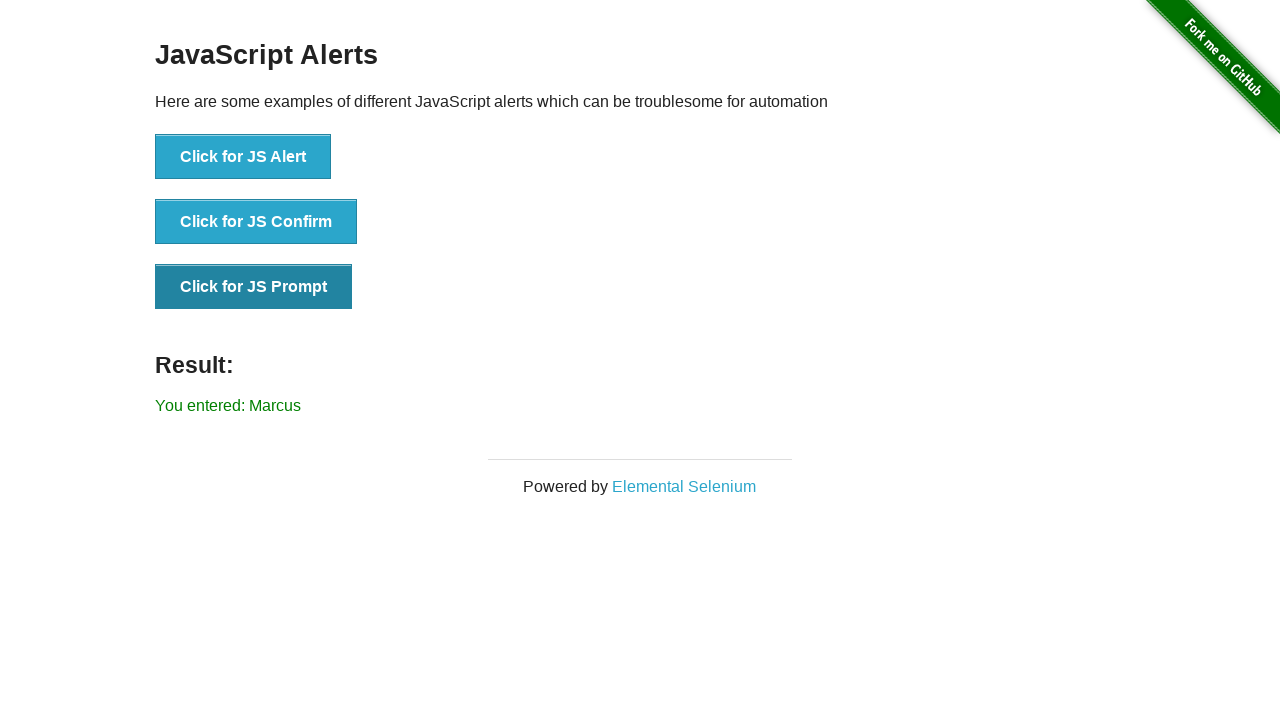

Verified that 'Marcus' appears in the result message
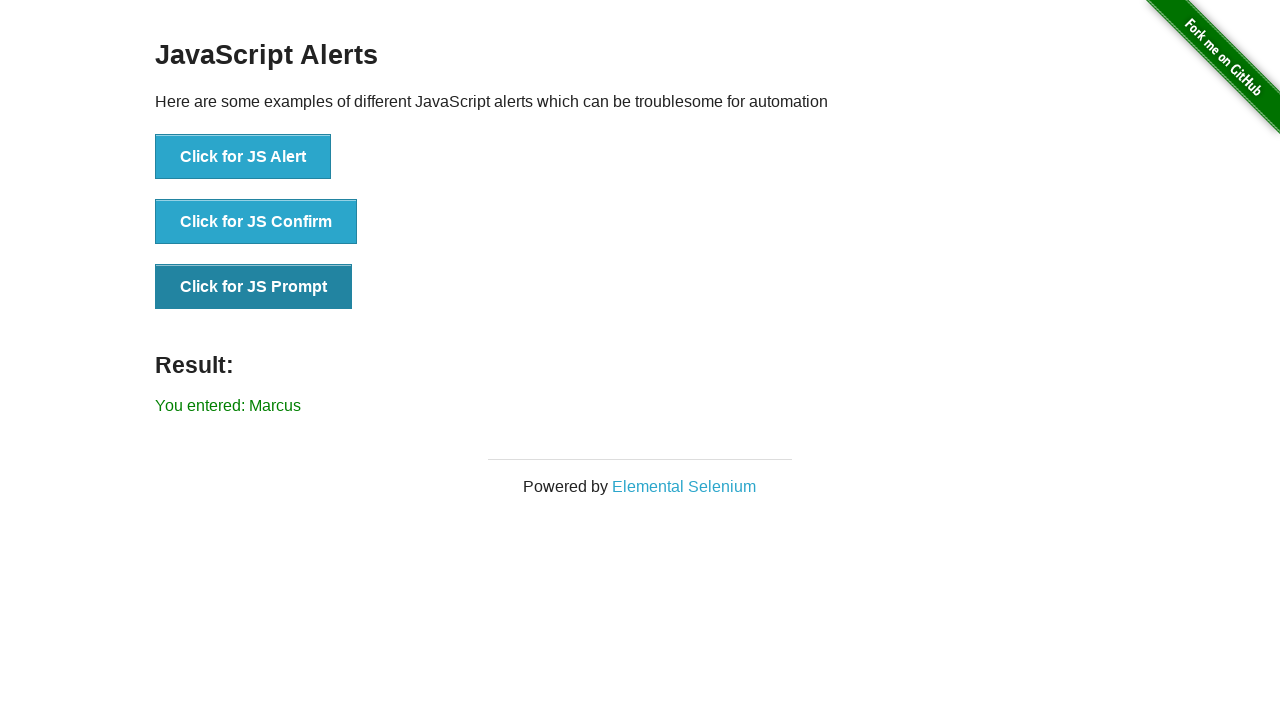

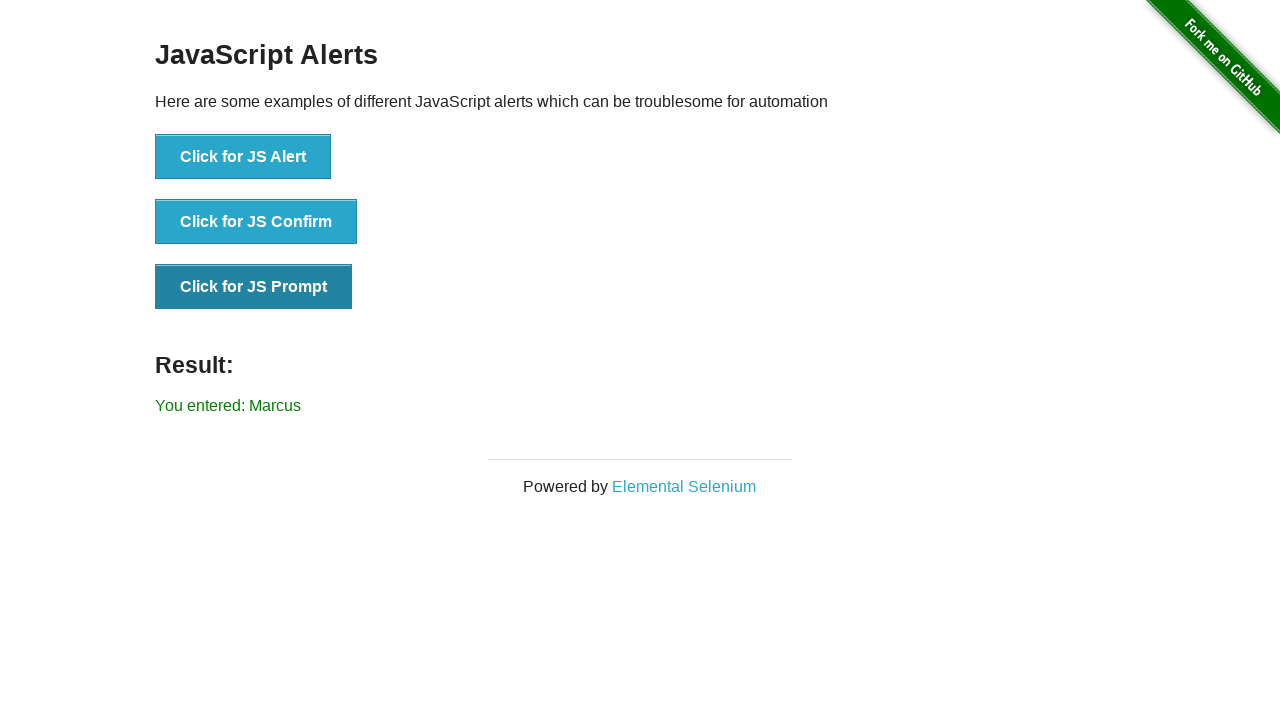